Navigates to ExecuteAutomation demo login page and takes a screenshot of the page.

Starting URL: http://executeautomation.com/demosite/Login.html

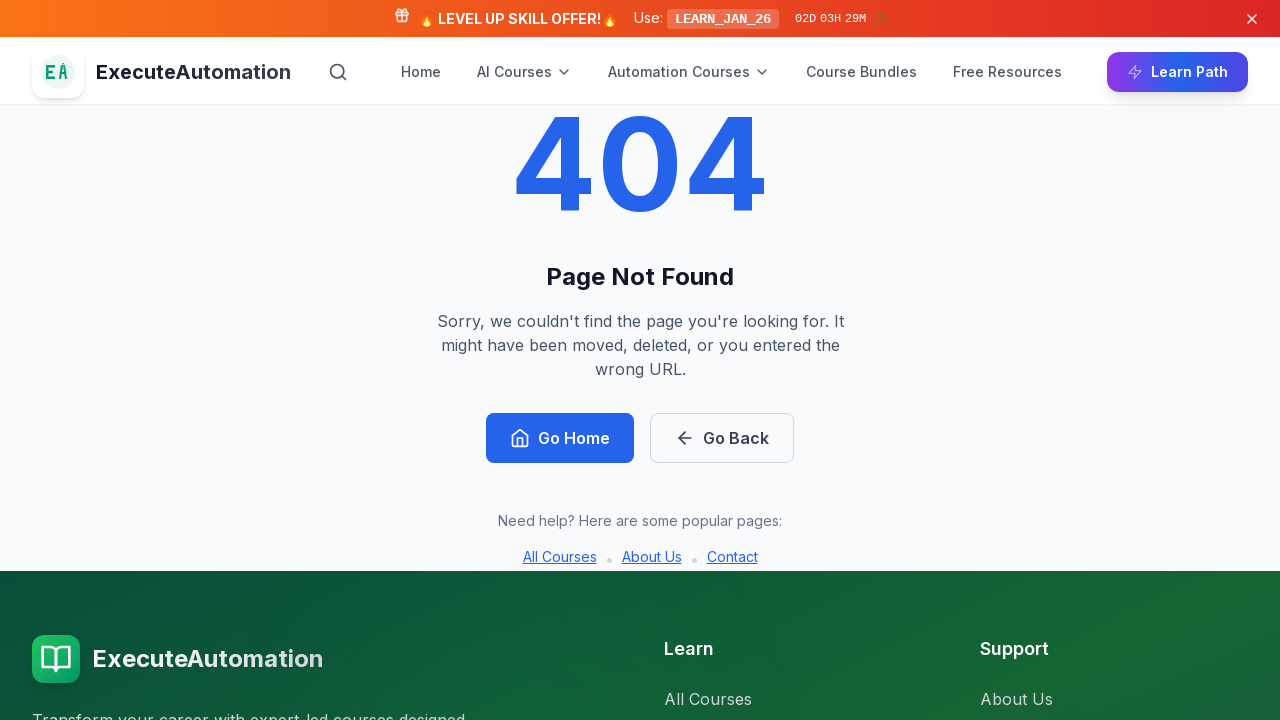

Navigated to ExecuteAutomation demo login page and captured screenshot
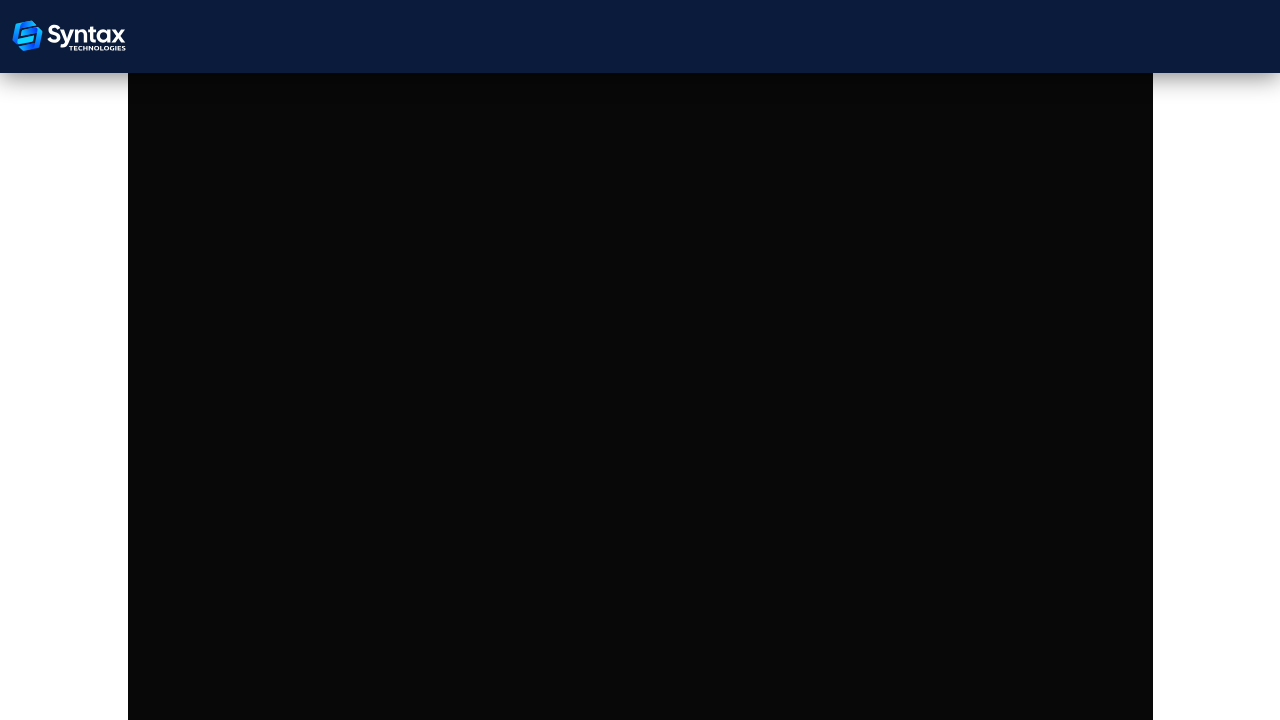

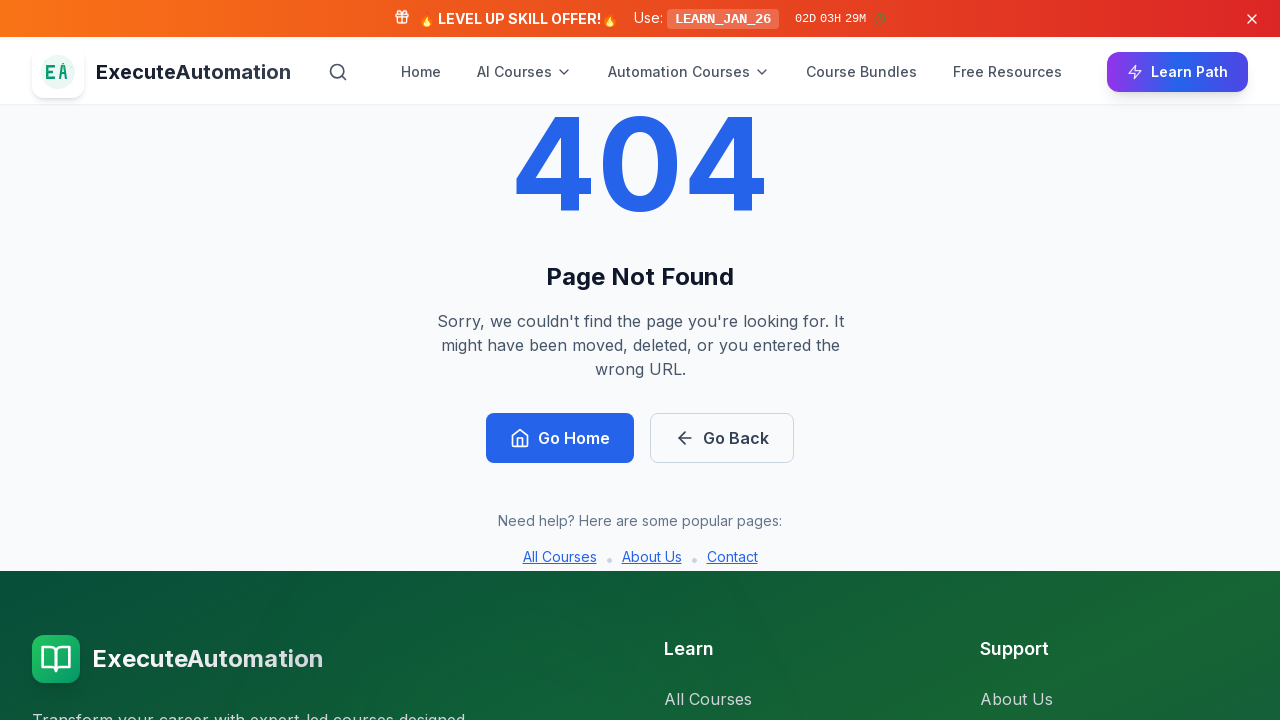